Tests pagination functionality by searching for "Wheat" across multiple pages, clicking through pages until the item is found and retrieving its price

Starting URL: https://rahulshettyacademy.com/seleniumPractise/#/offers

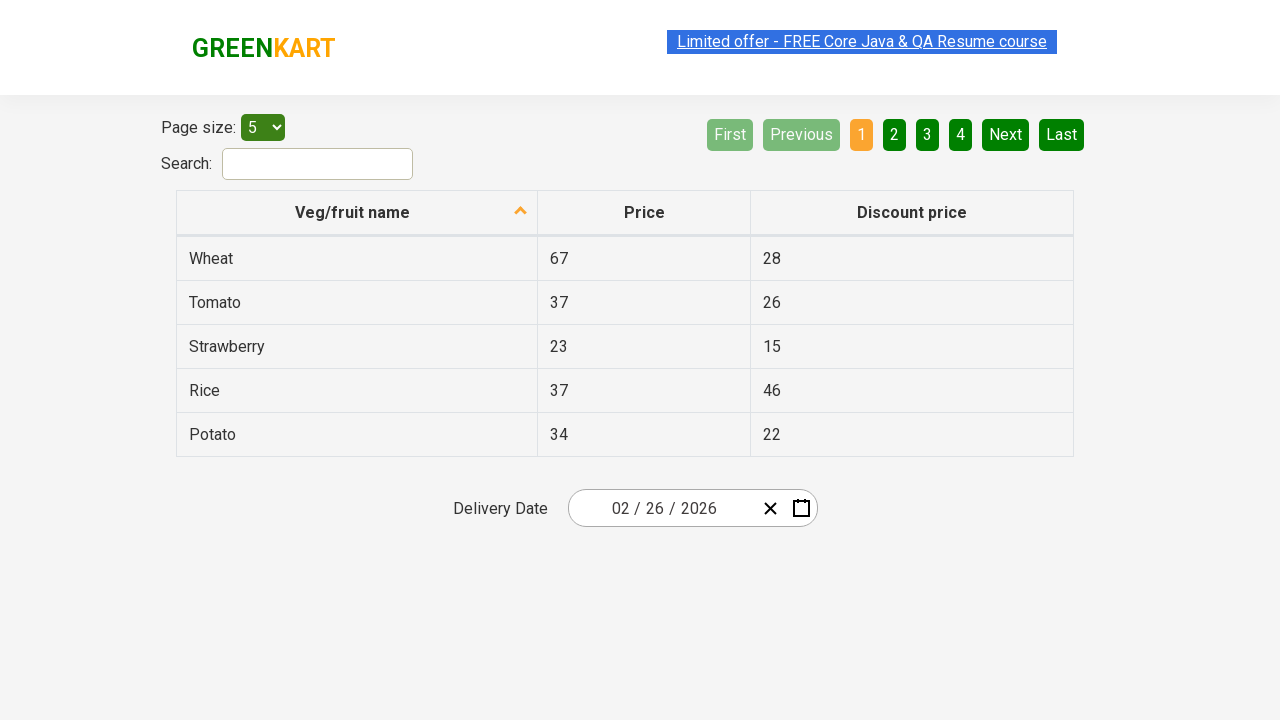

Clicked first column header to sort at (357, 213) on xpath=//tr/th[1]
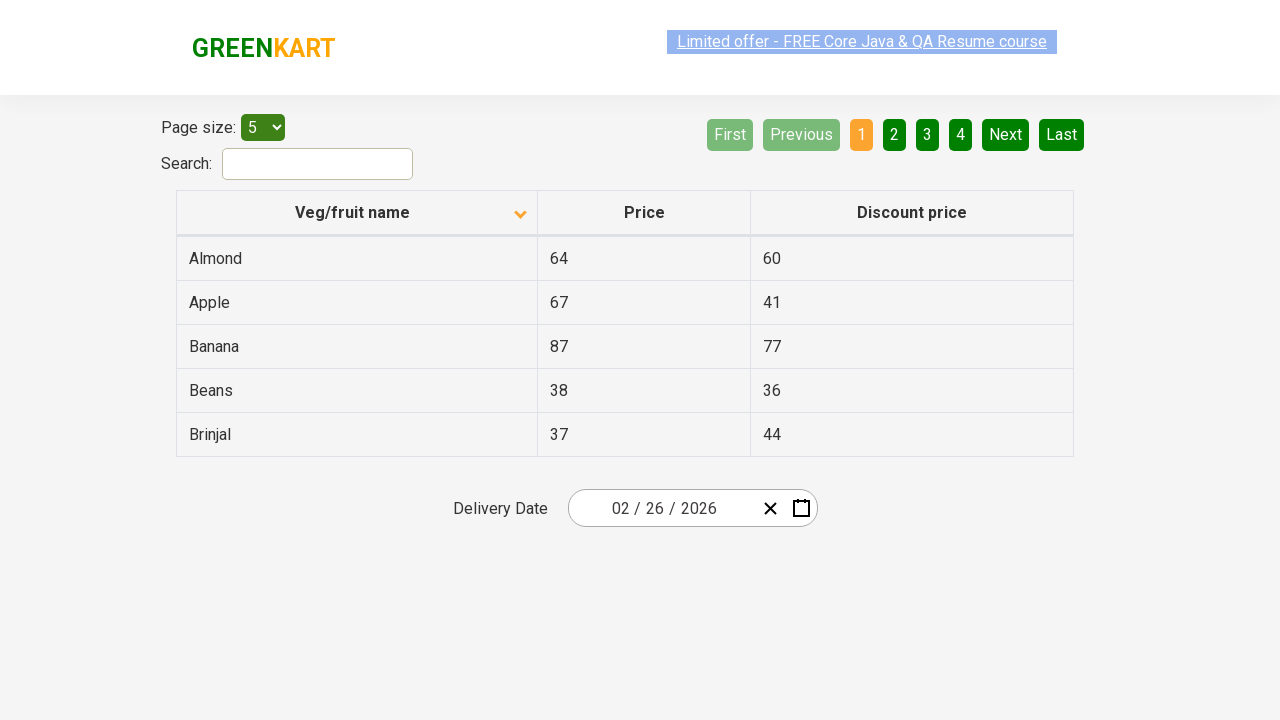

Clicked Next button to navigate to next page at (1006, 134) on [aria-label='Next']
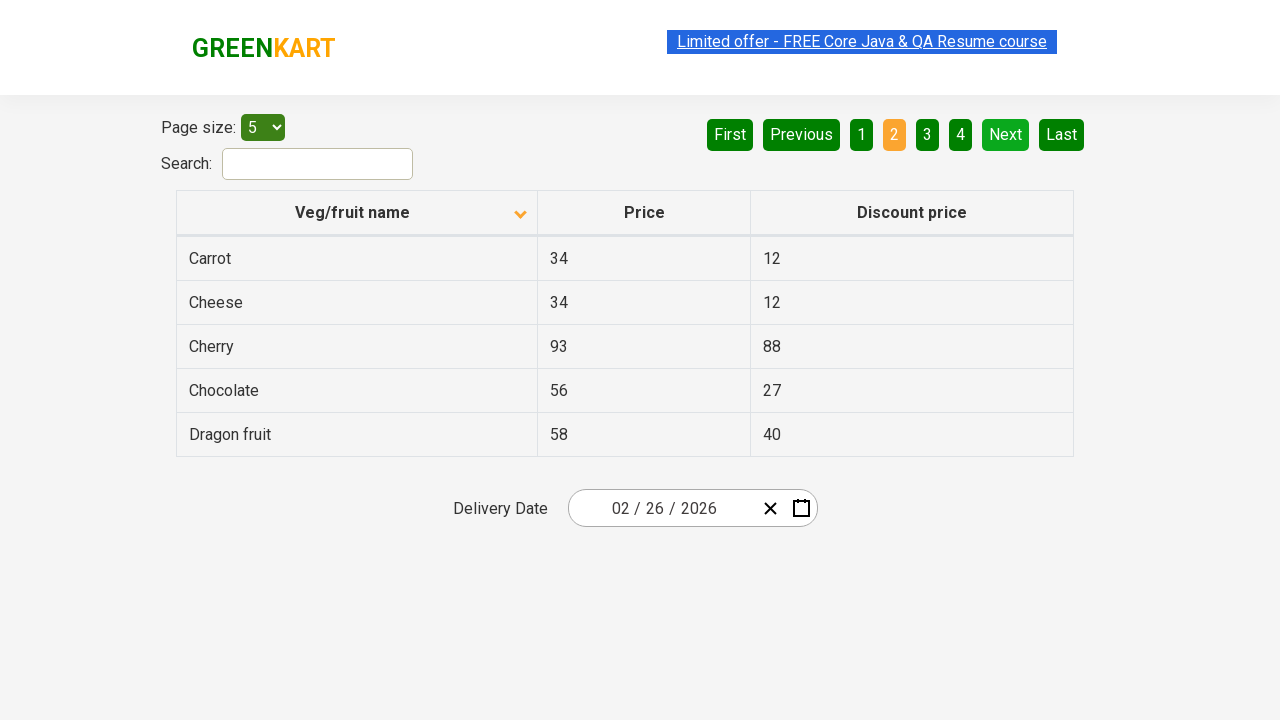

Waited for next page to load
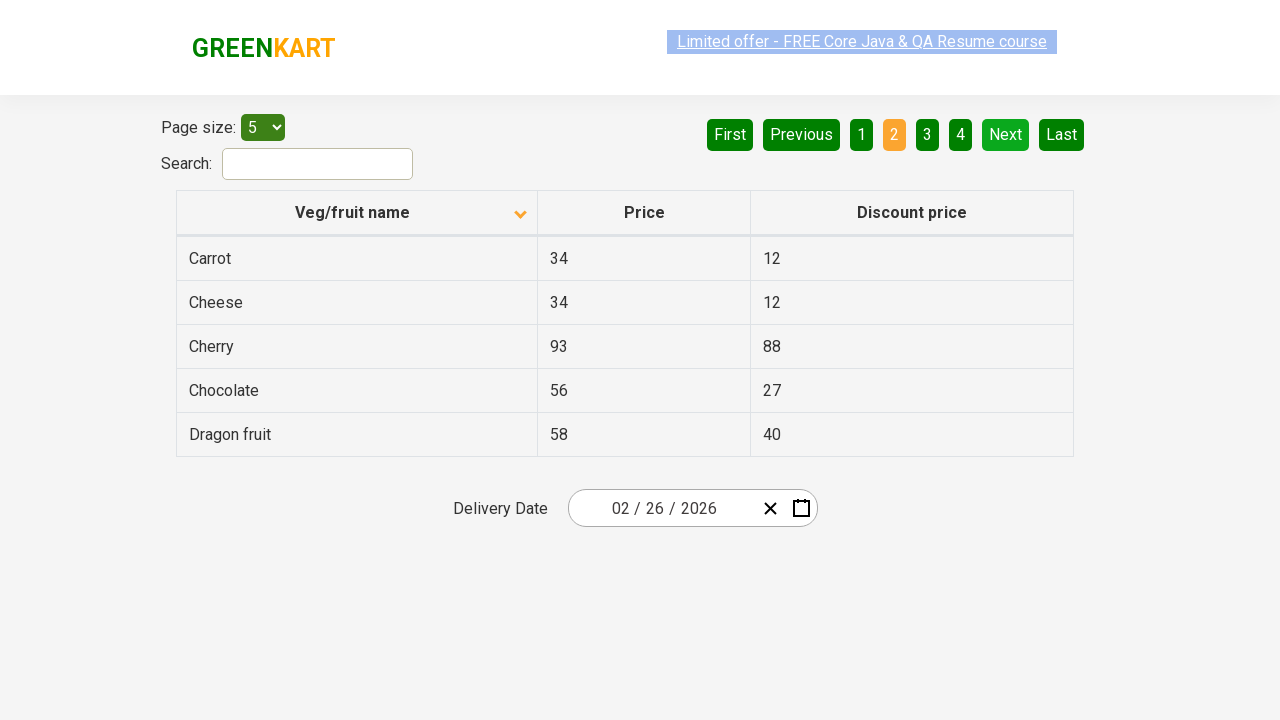

Clicked Next button to navigate to next page at (1006, 134) on [aria-label='Next']
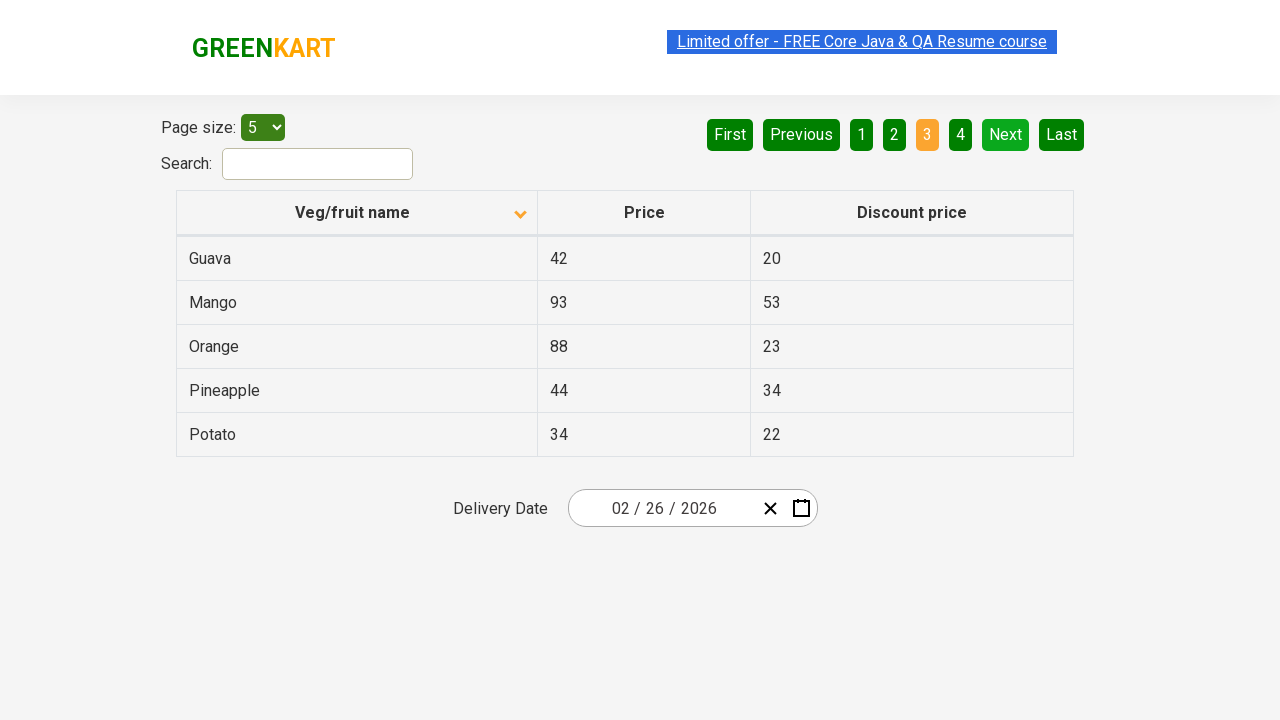

Waited for next page to load
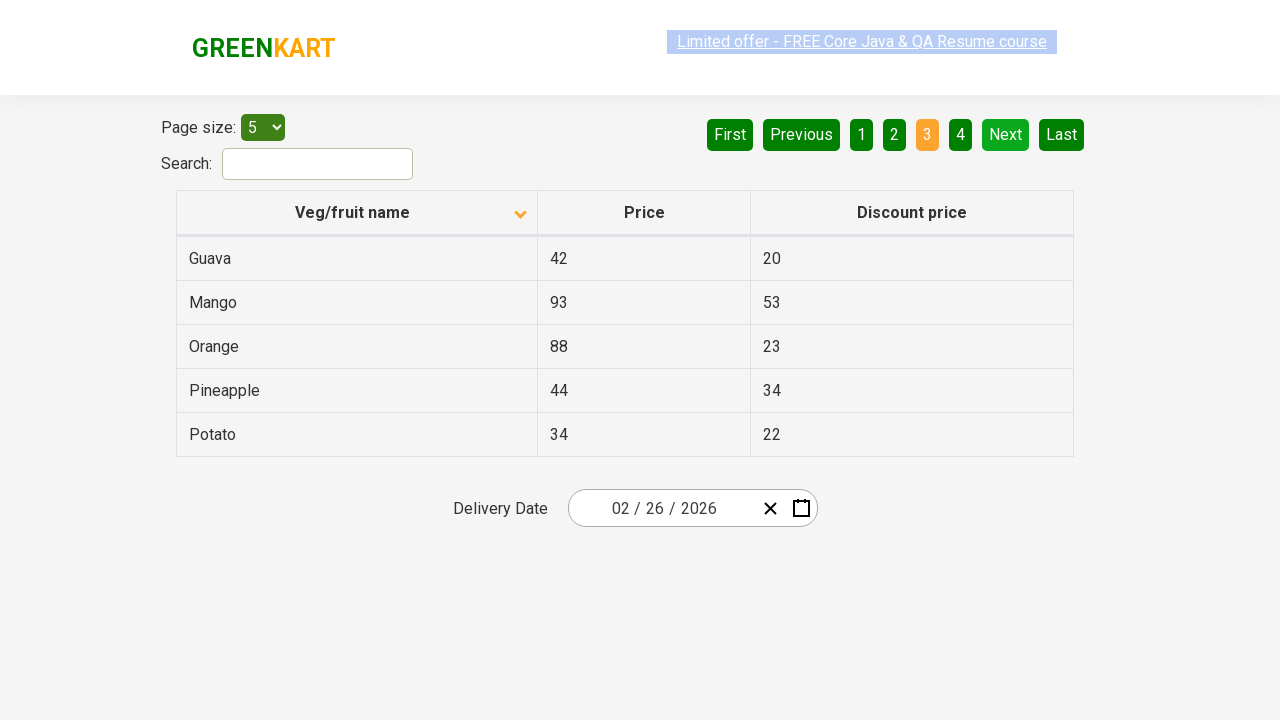

Clicked Next button to navigate to next page at (1006, 134) on [aria-label='Next']
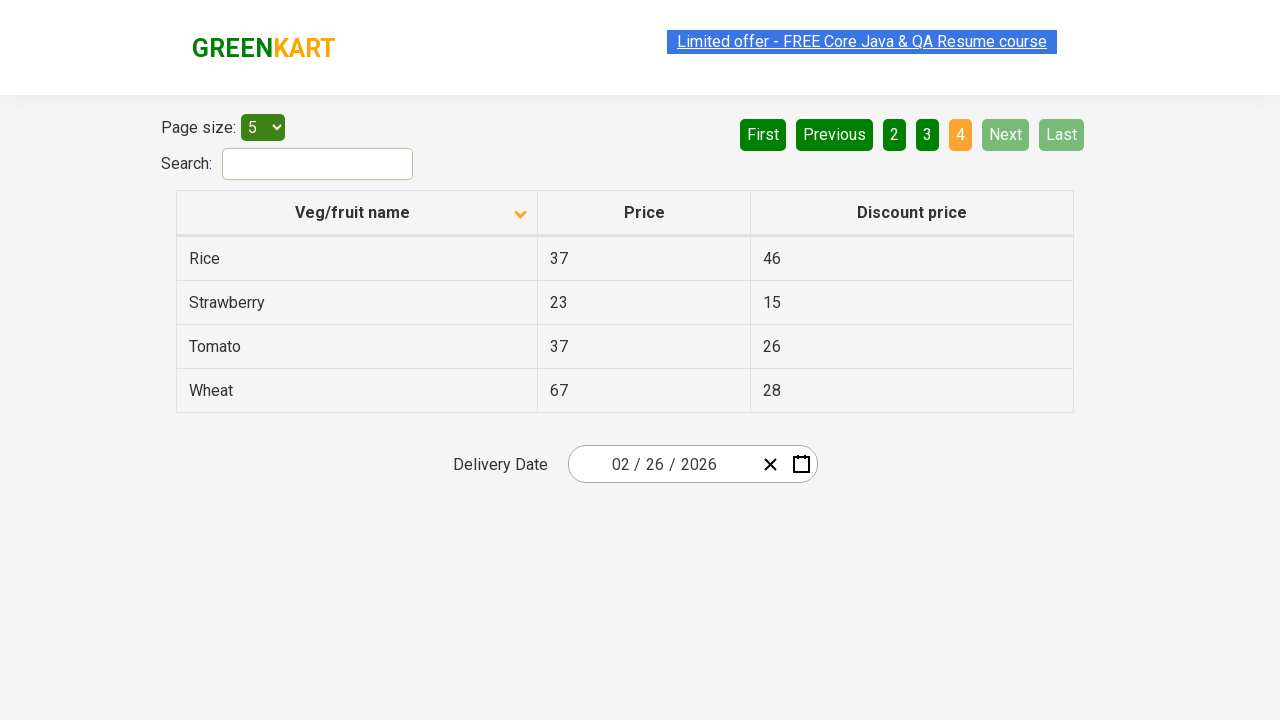

Waited for next page to load
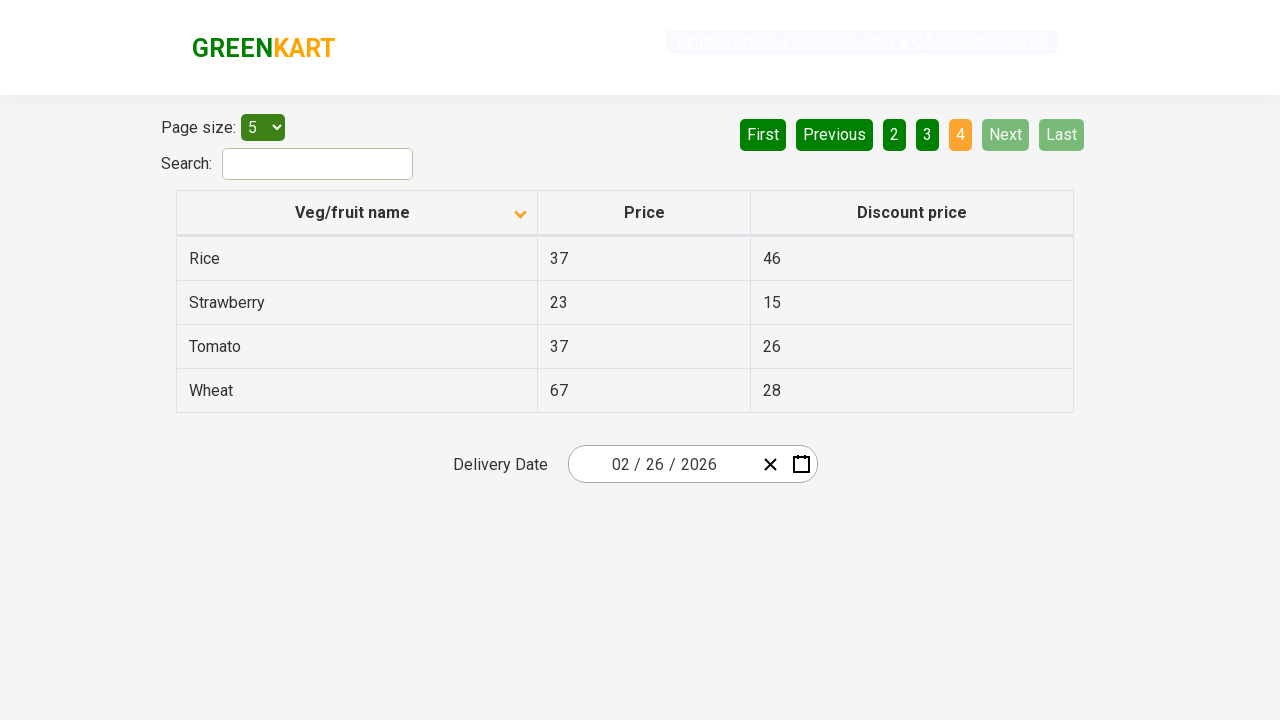

Found Wheat and retrieved price: 67
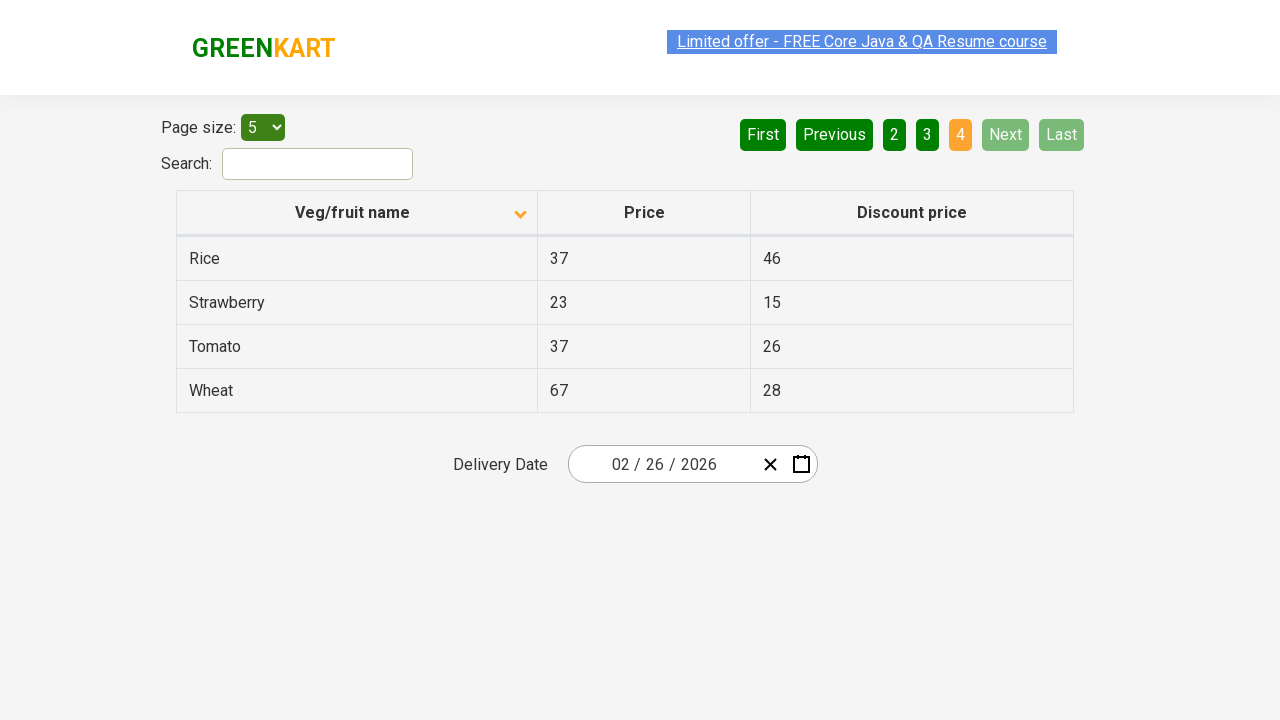

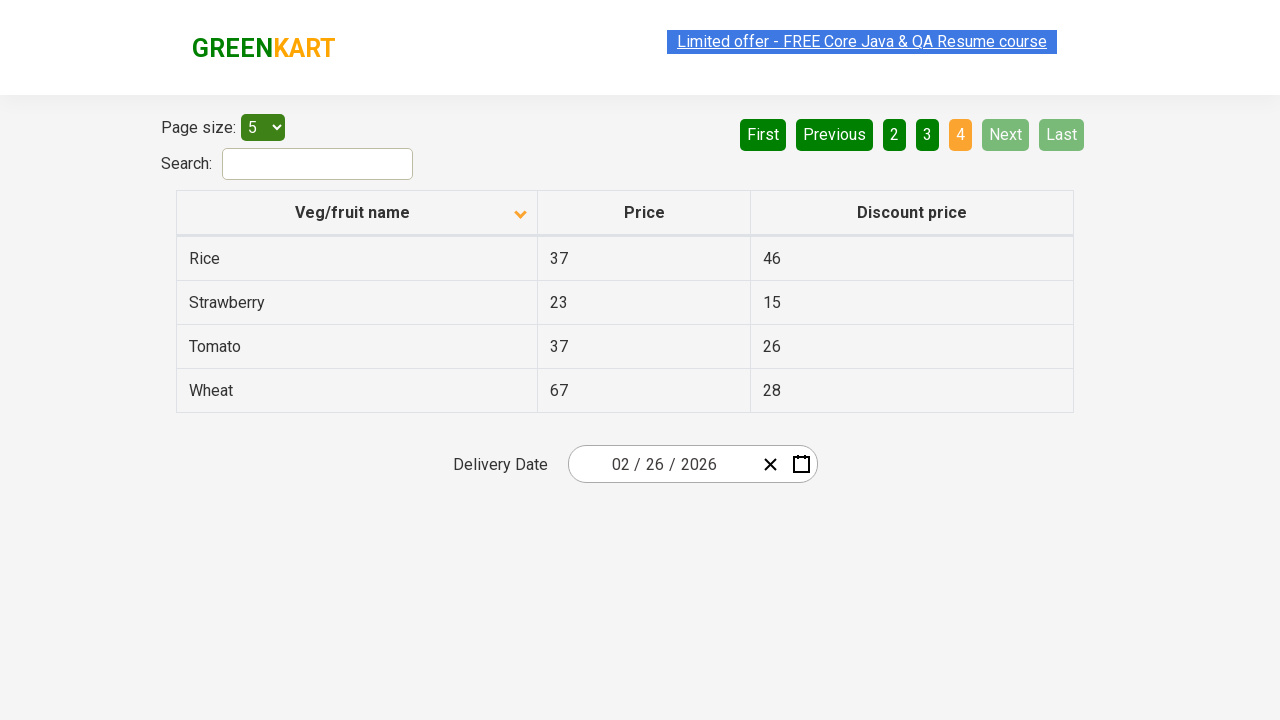